Tests dropdown selection functionality by selecting USD currency from a static dropdown

Starting URL: https://rahulshettyacademy.com/dropdownsPractise/

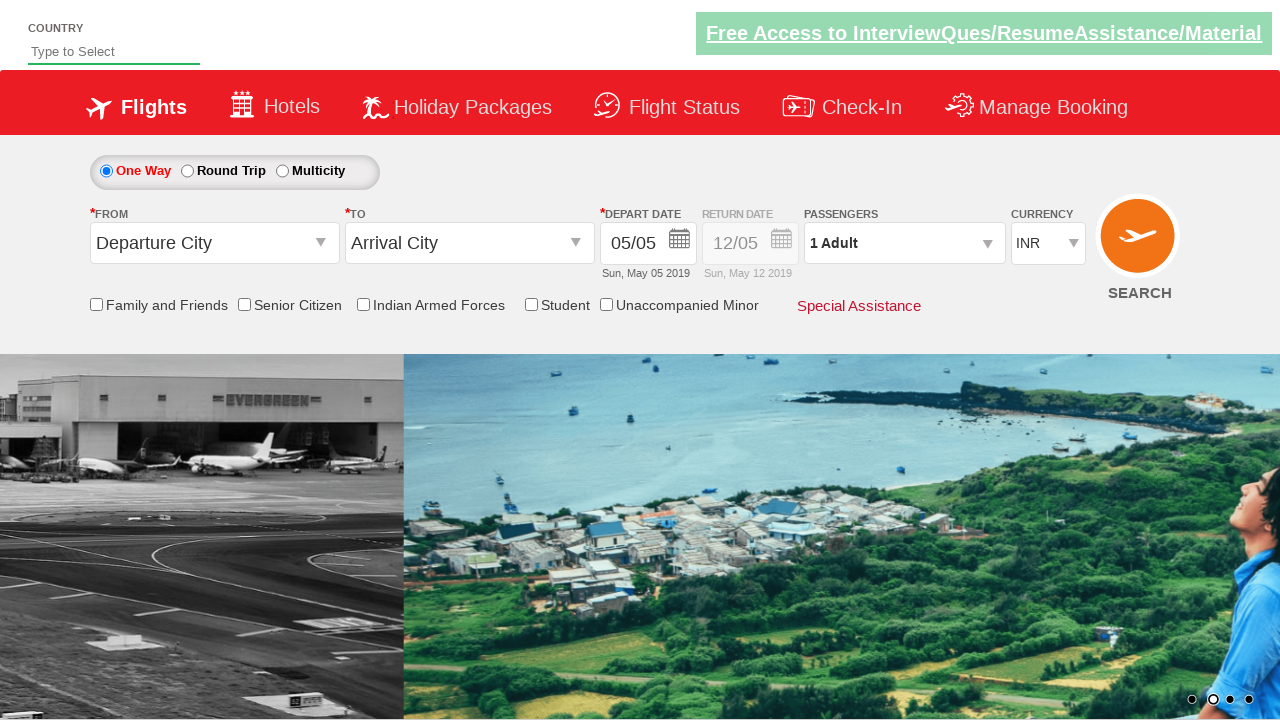

Navigated to dropdowns practice page
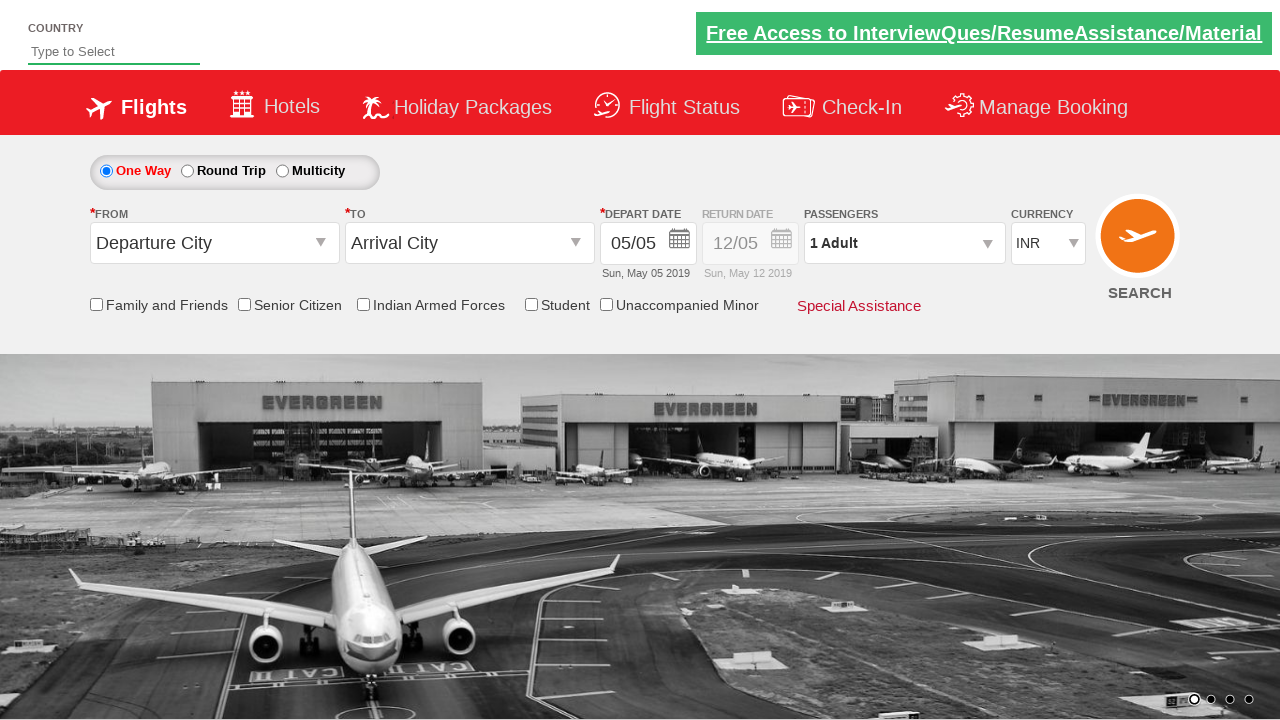

Selected USD currency from dropdown (index 3) on #ctl00_mainContent_DropDownListCurrency
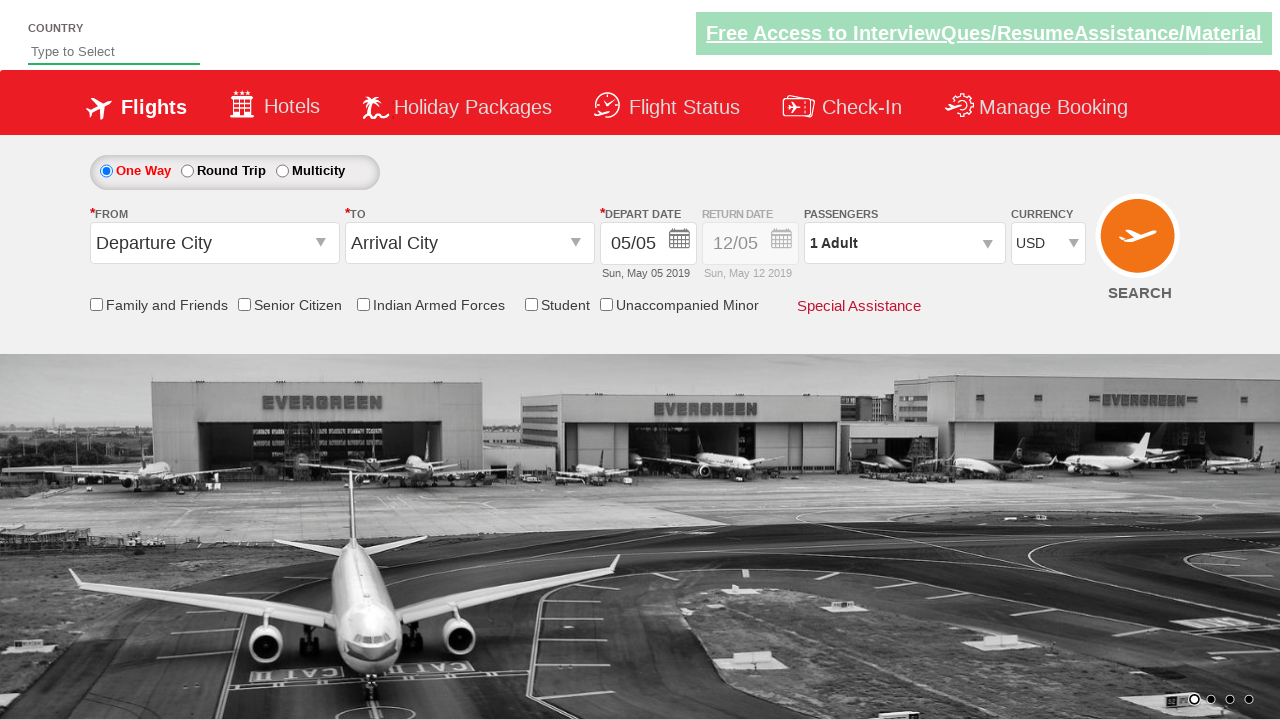

Verified currency dropdown selection value is set
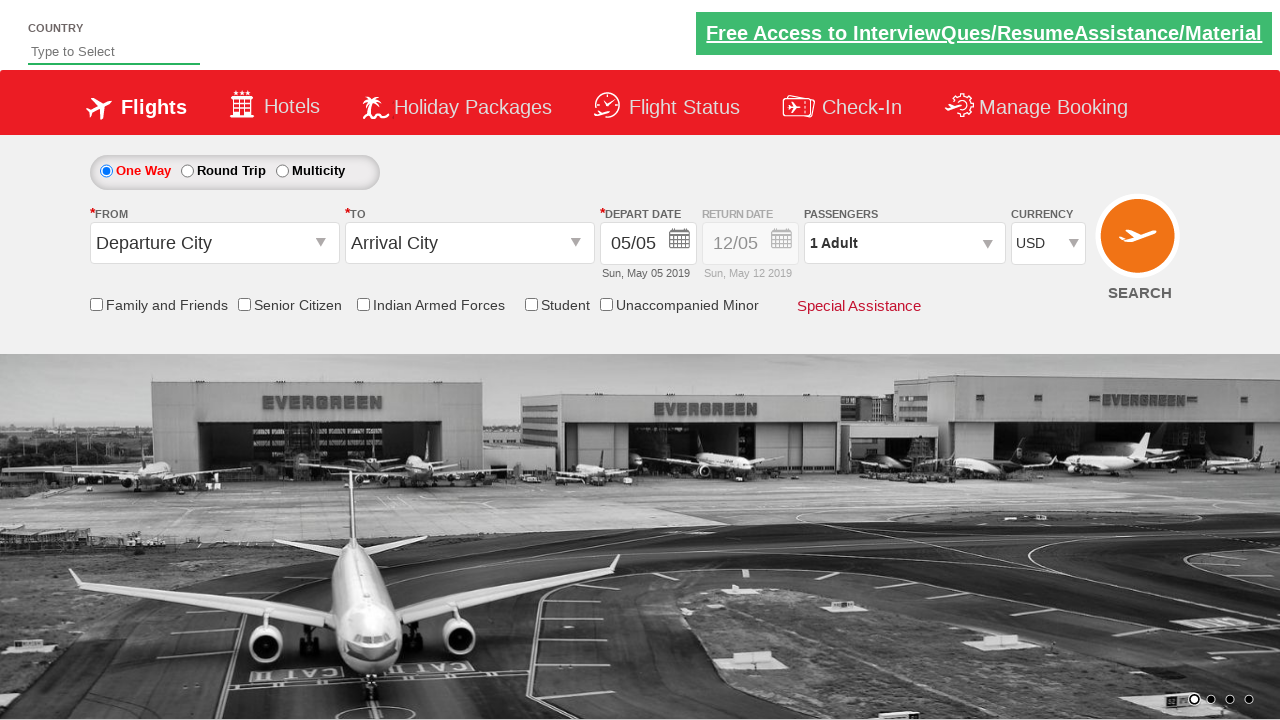

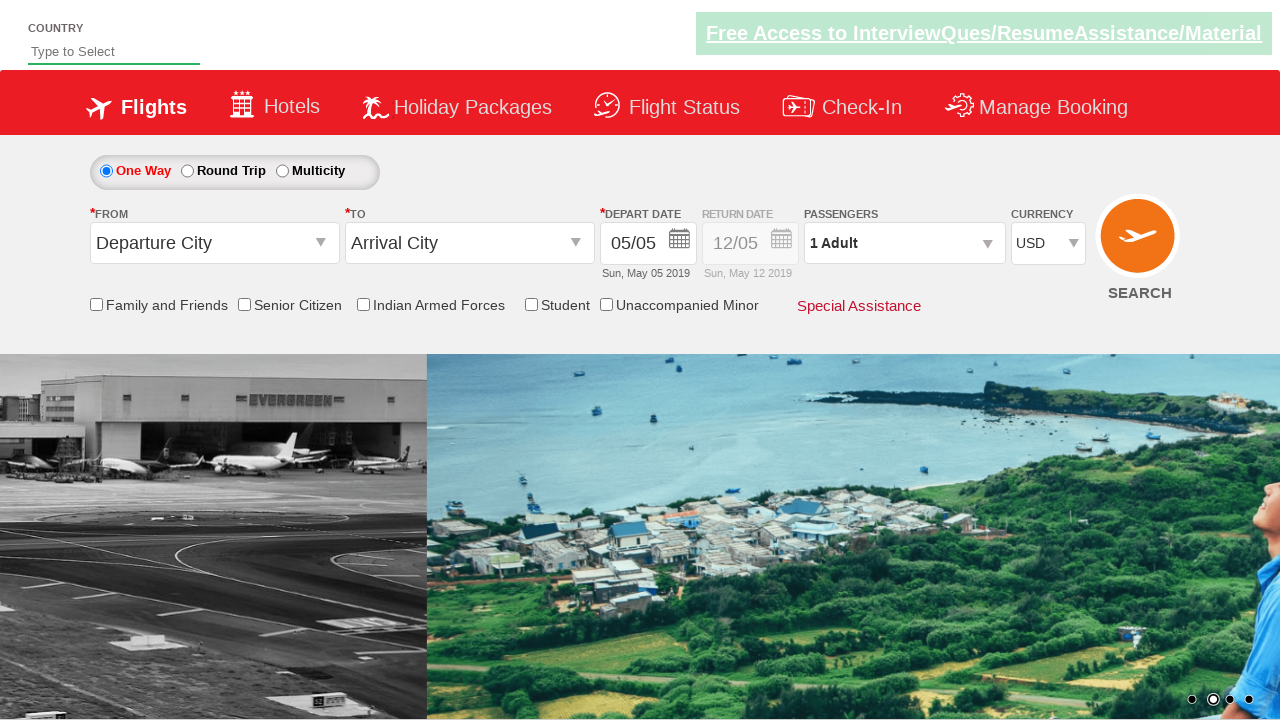